Navigates to Zillow homes for sale page, scrolls down multiple times to load more property listings, and verifies that property cards with prices are displayed.

Starting URL: https://www.zillow.com/homes/for_sale/

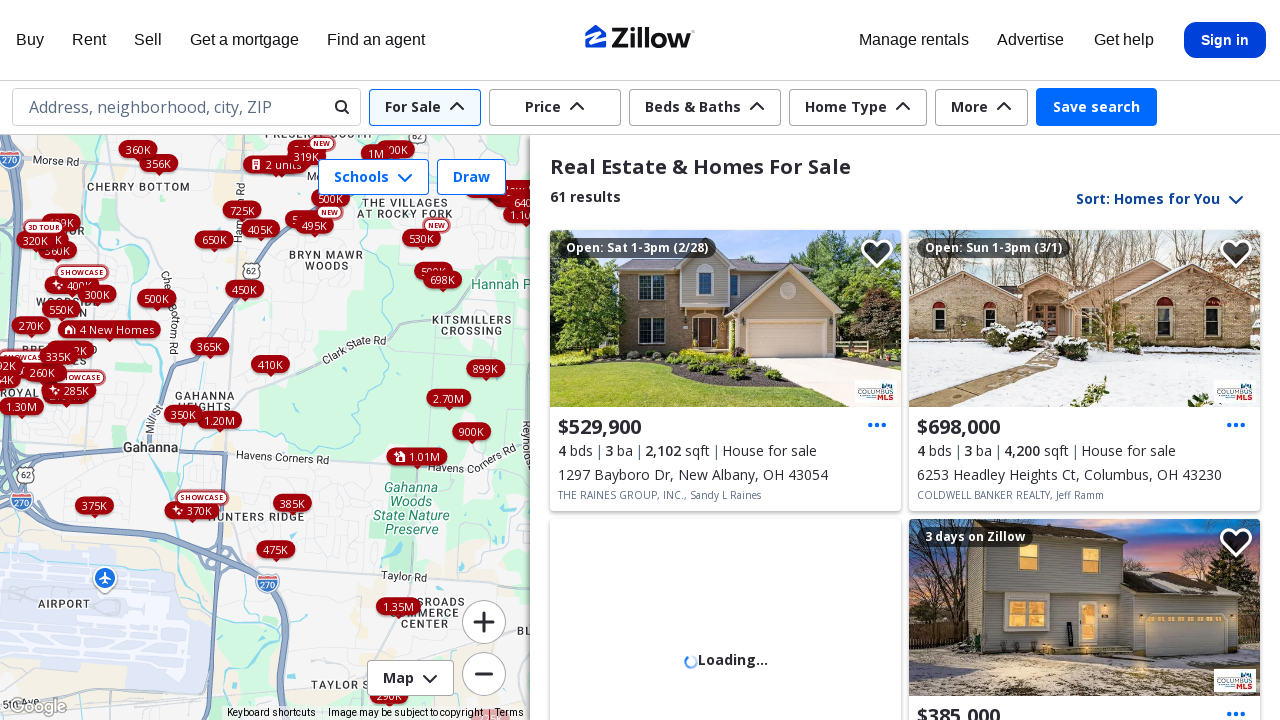

Waited for property card price elements to load on Zillow
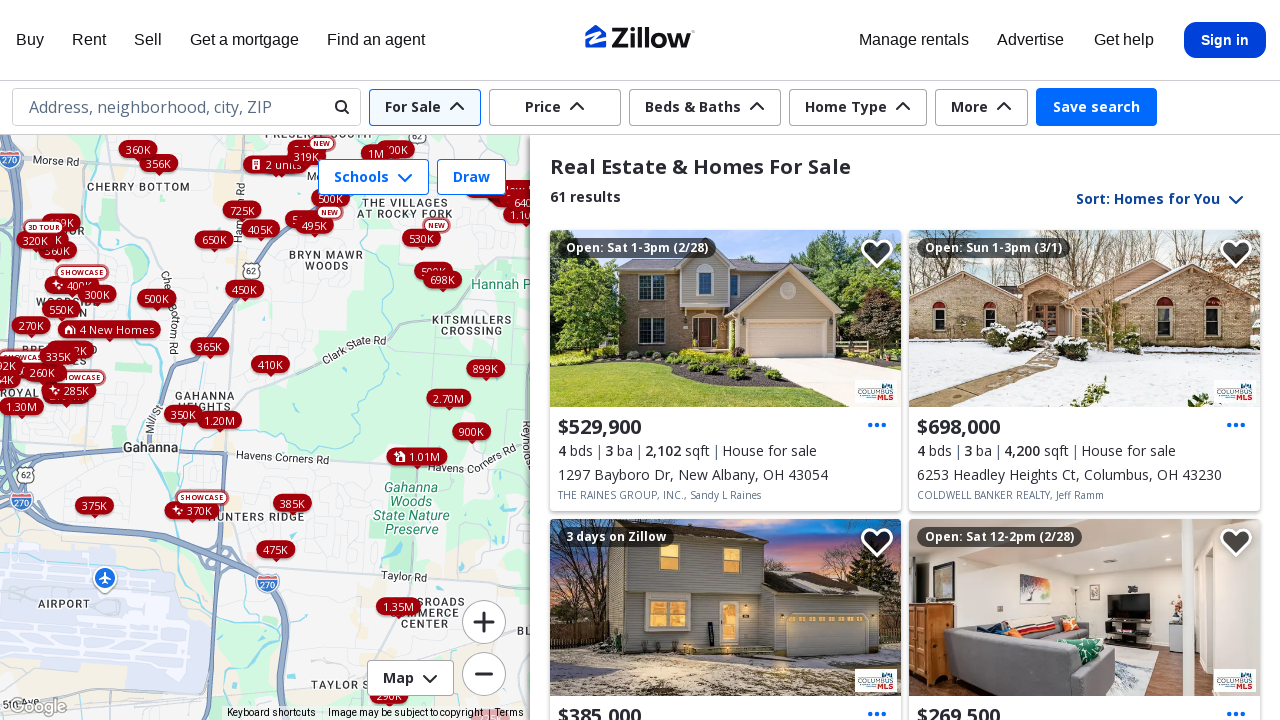

Scrolled to bottom of page to load more property listings
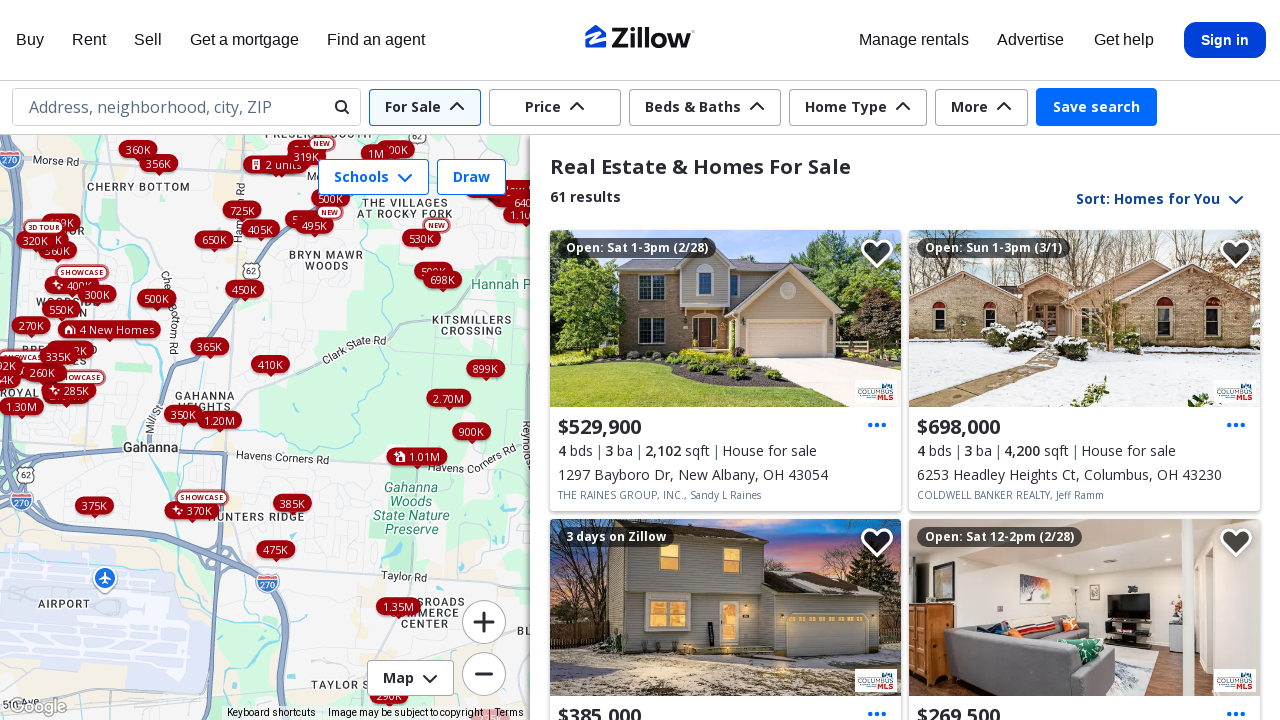

Waited 2 seconds for new property listings to load
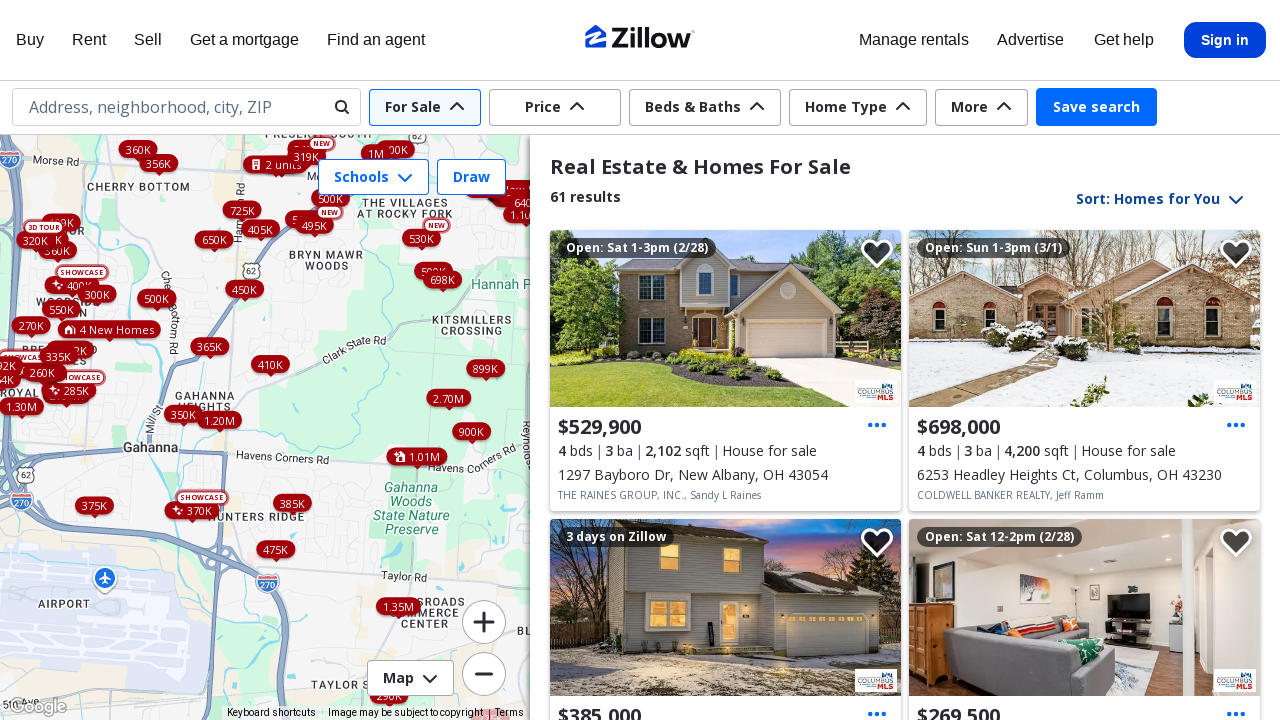

Scrolled to bottom of page to load more property listings
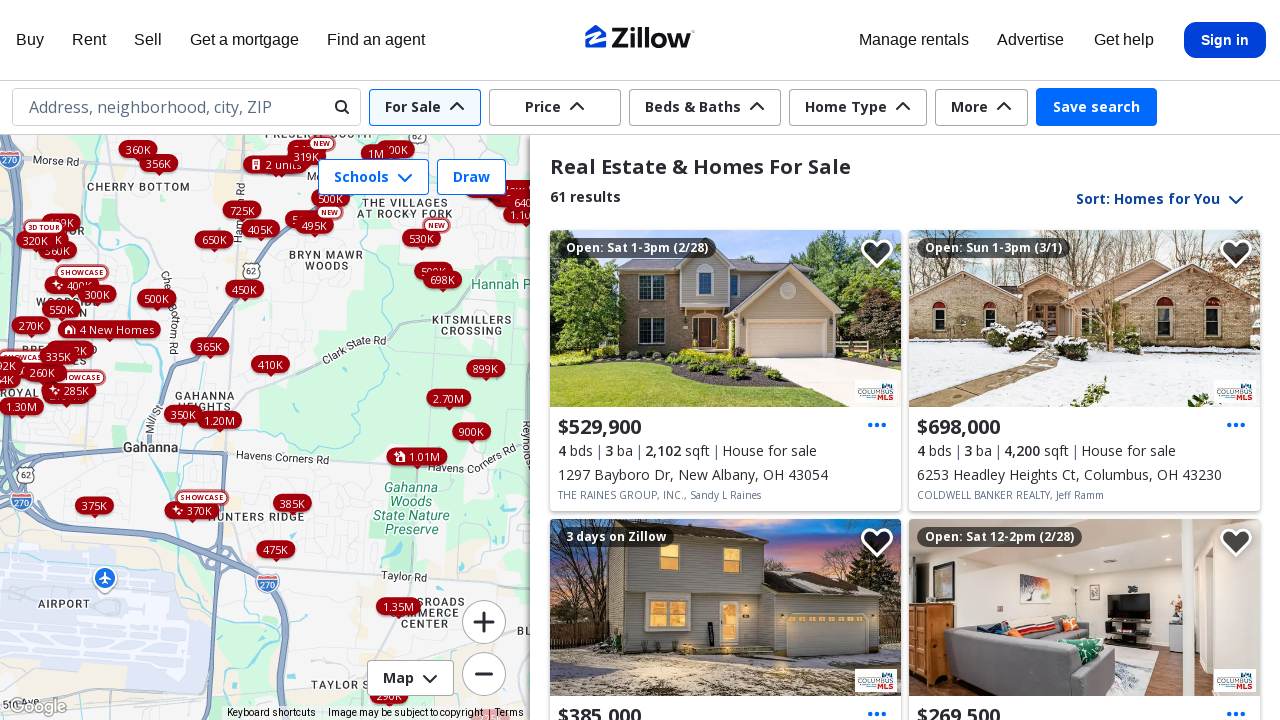

Waited 2 seconds for new property listings to load
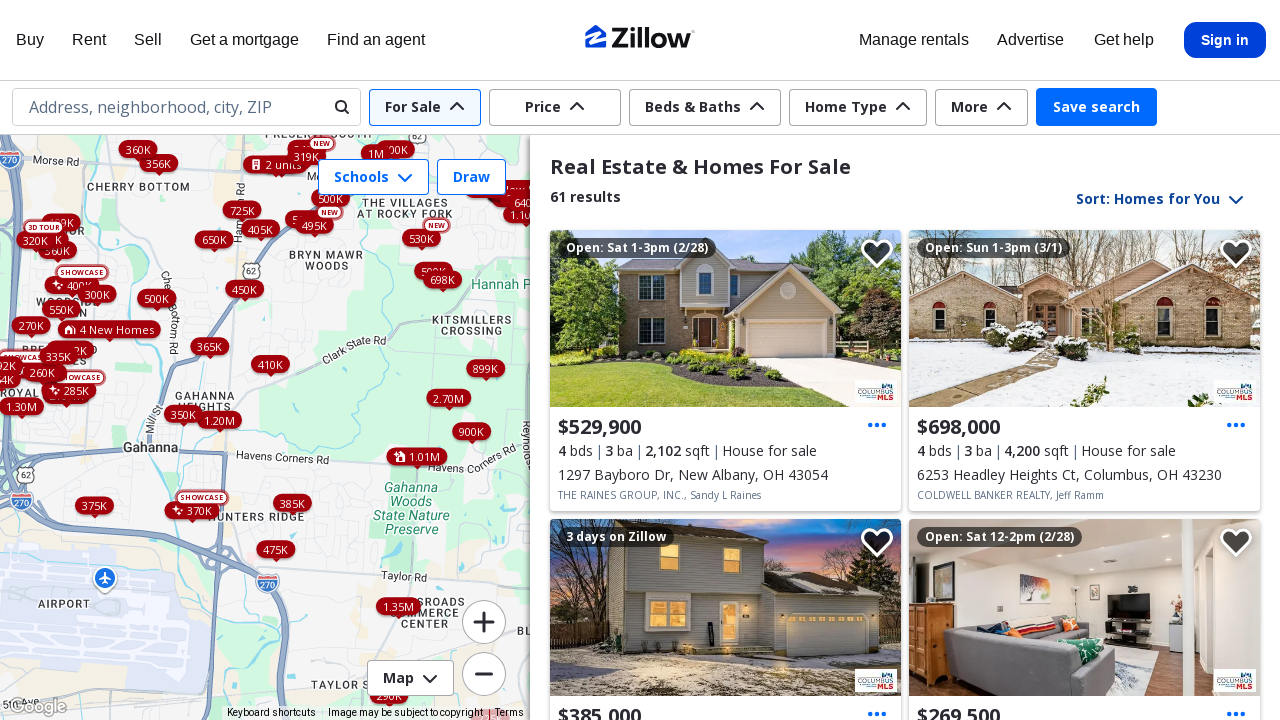

Scrolled to bottom of page to load more property listings
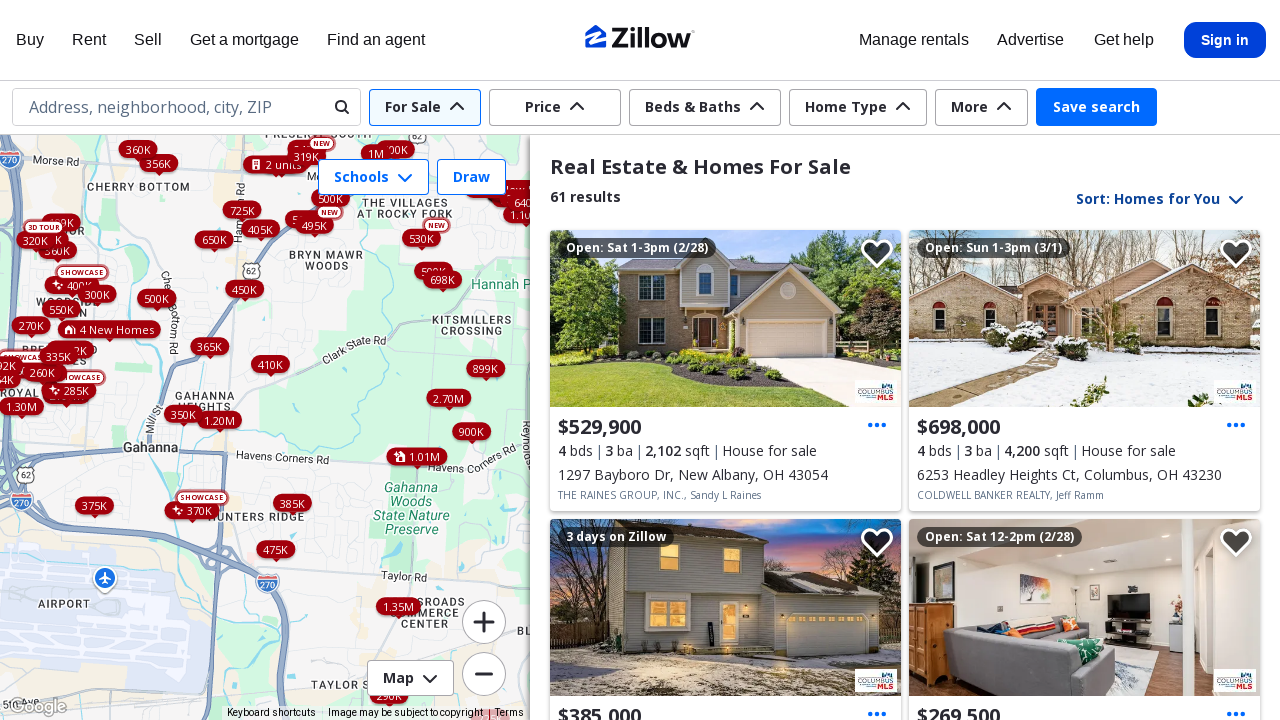

Waited 2 seconds for new property listings to load
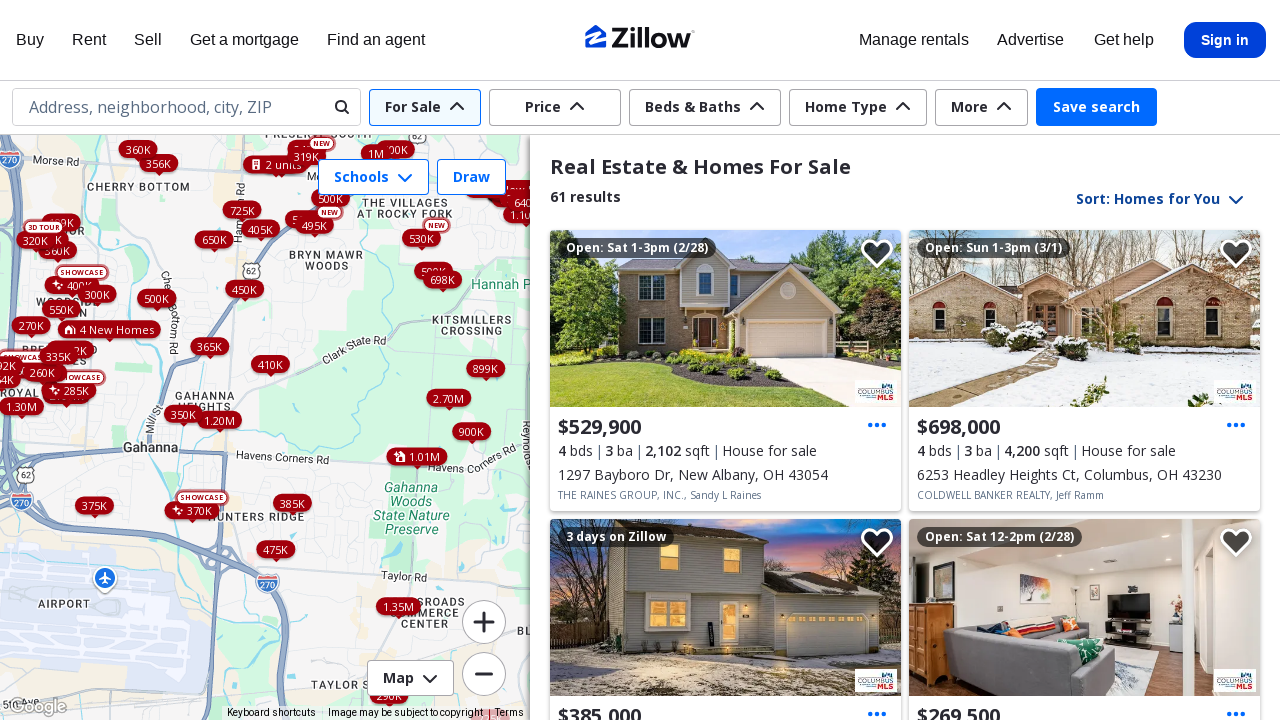

Verified property card prices are still visible after scrolling
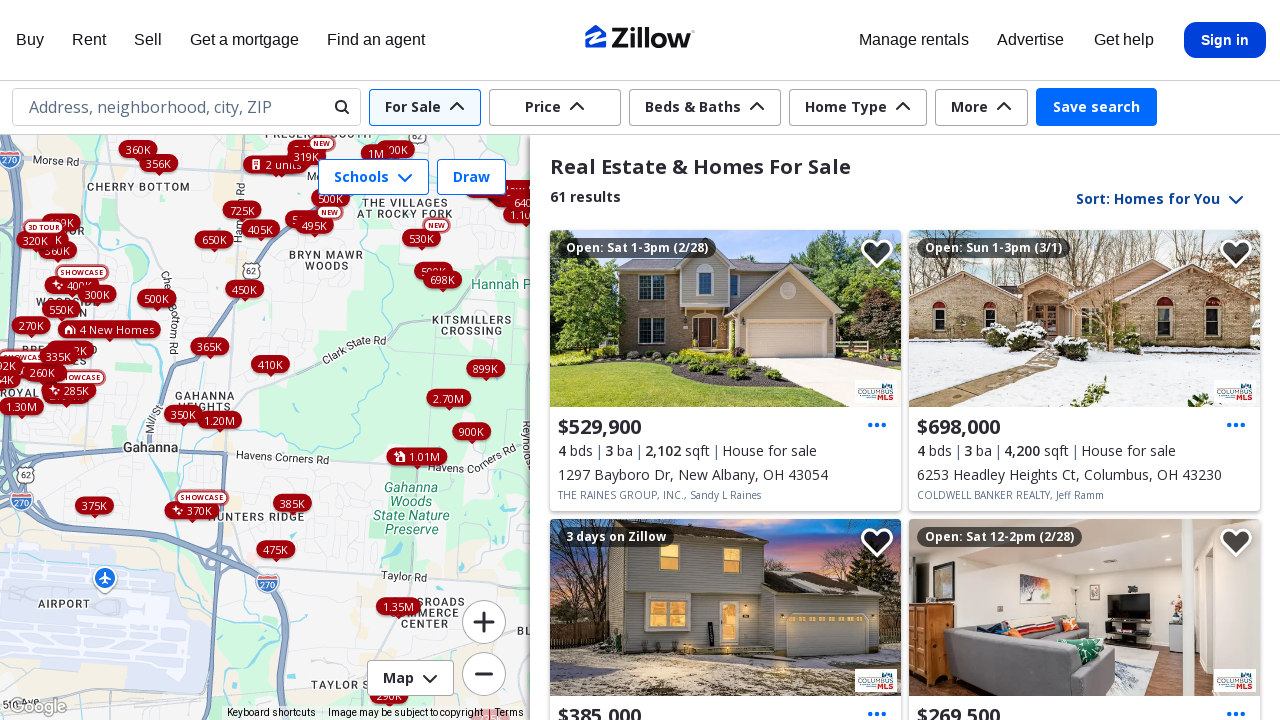

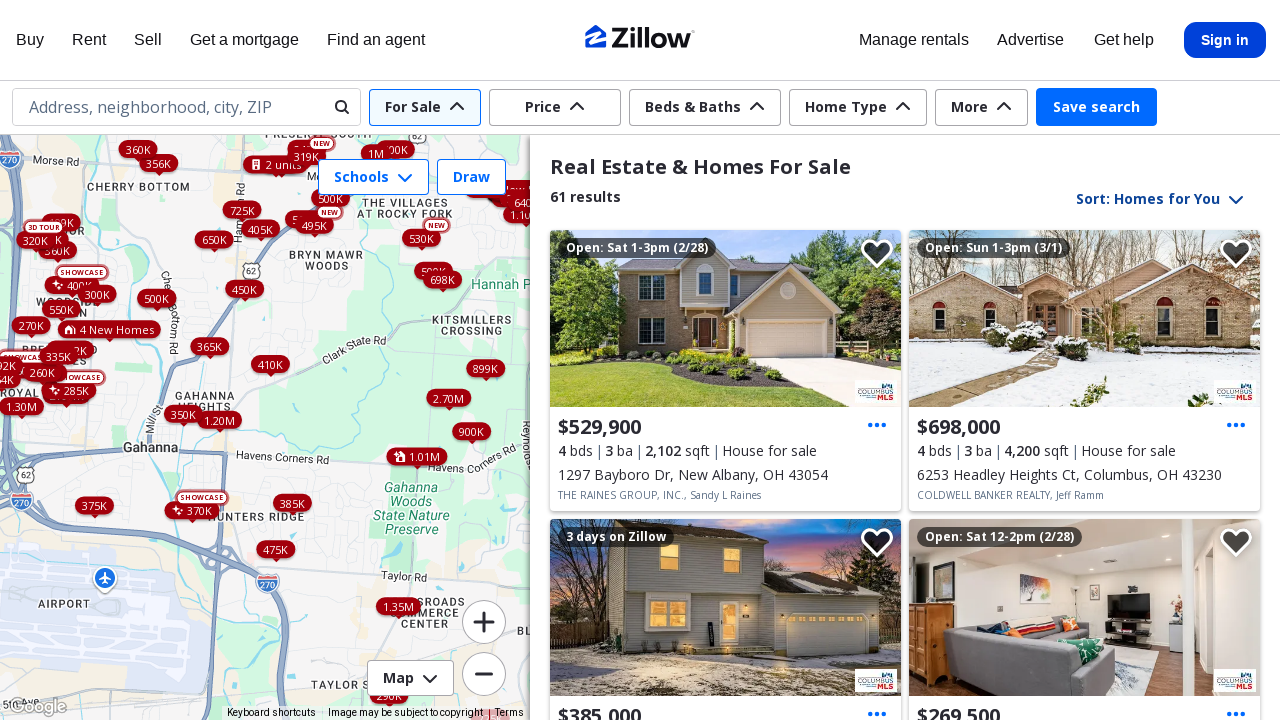